Tests window handling by clicking a link that opens a new tab, then switches to the new tab and verifies its title is "New Window"

Starting URL: https://the-internet.herokuapp.com/windows

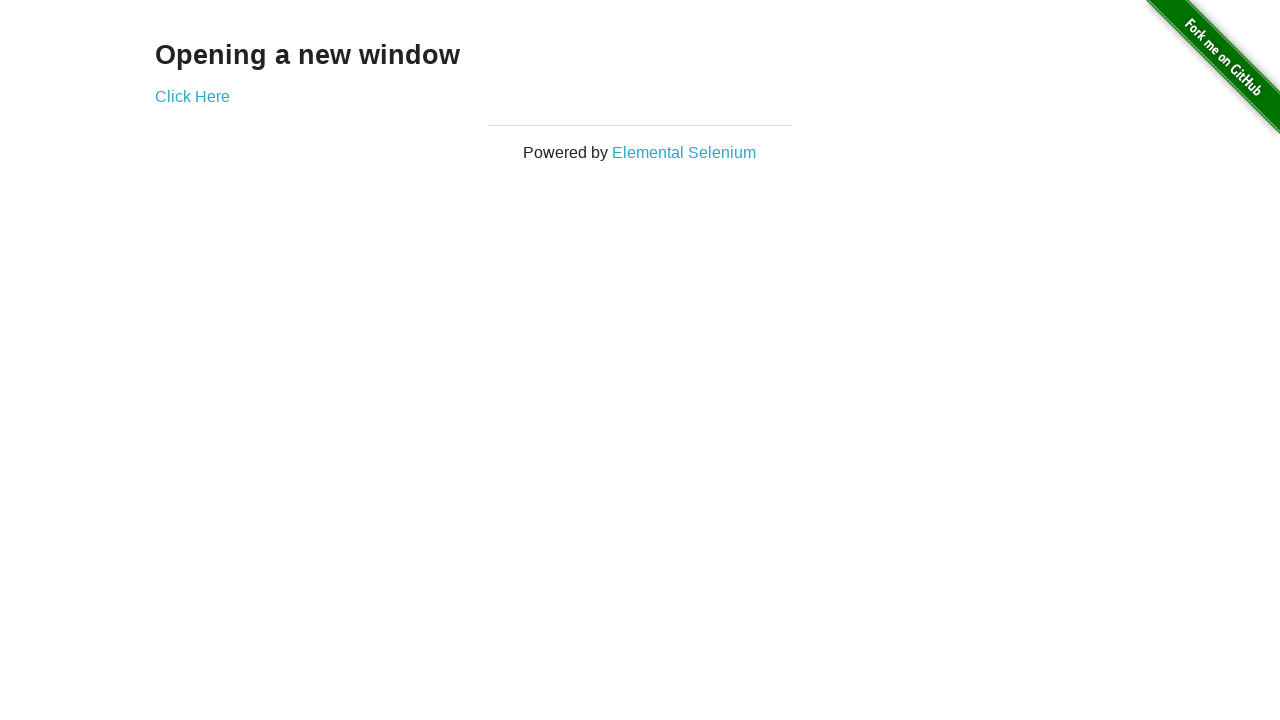

Navigated to the-internet.herokuapp.com/windows
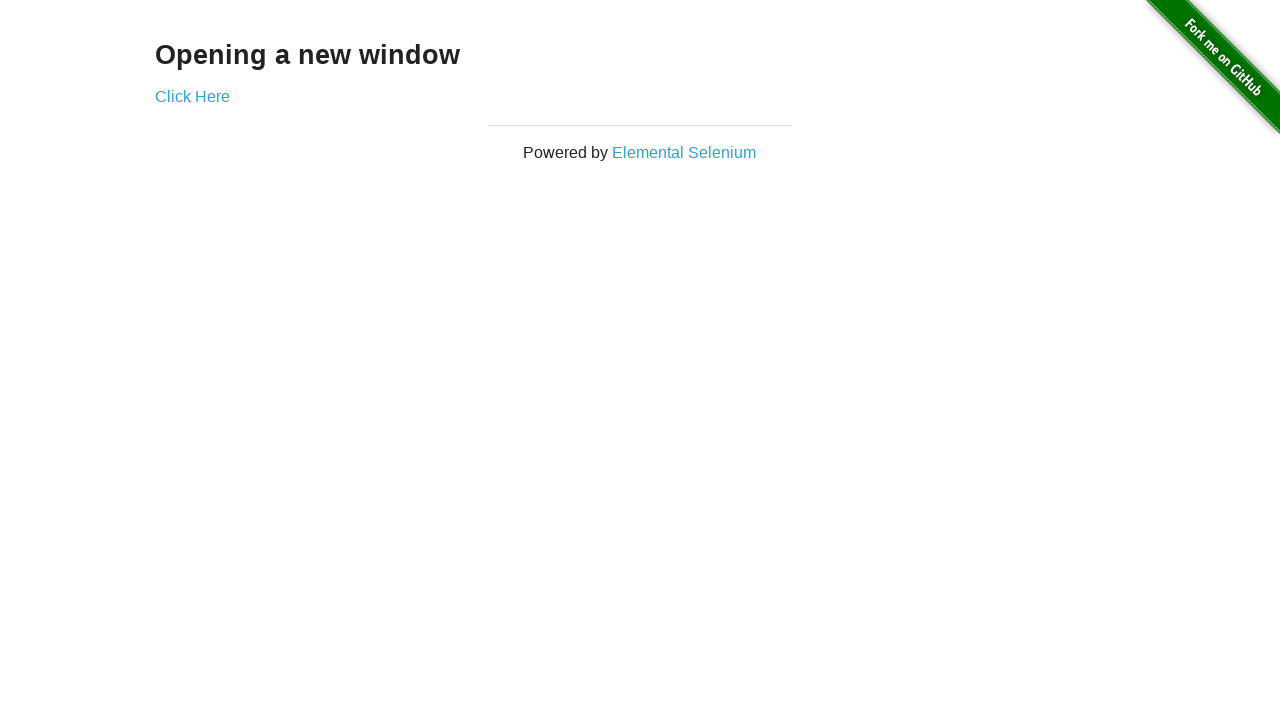

Clicked 'Click Here' link to open new tab at (192, 96) on text=Click Here
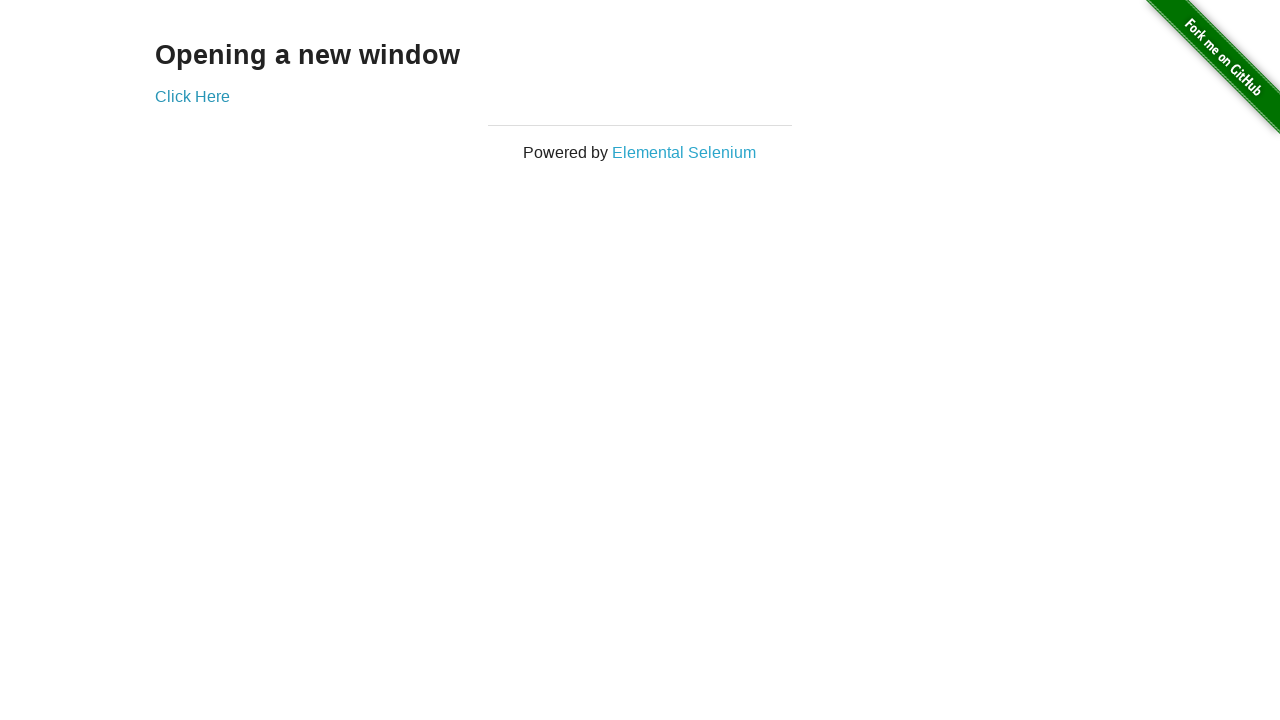

Captured new tab/page object
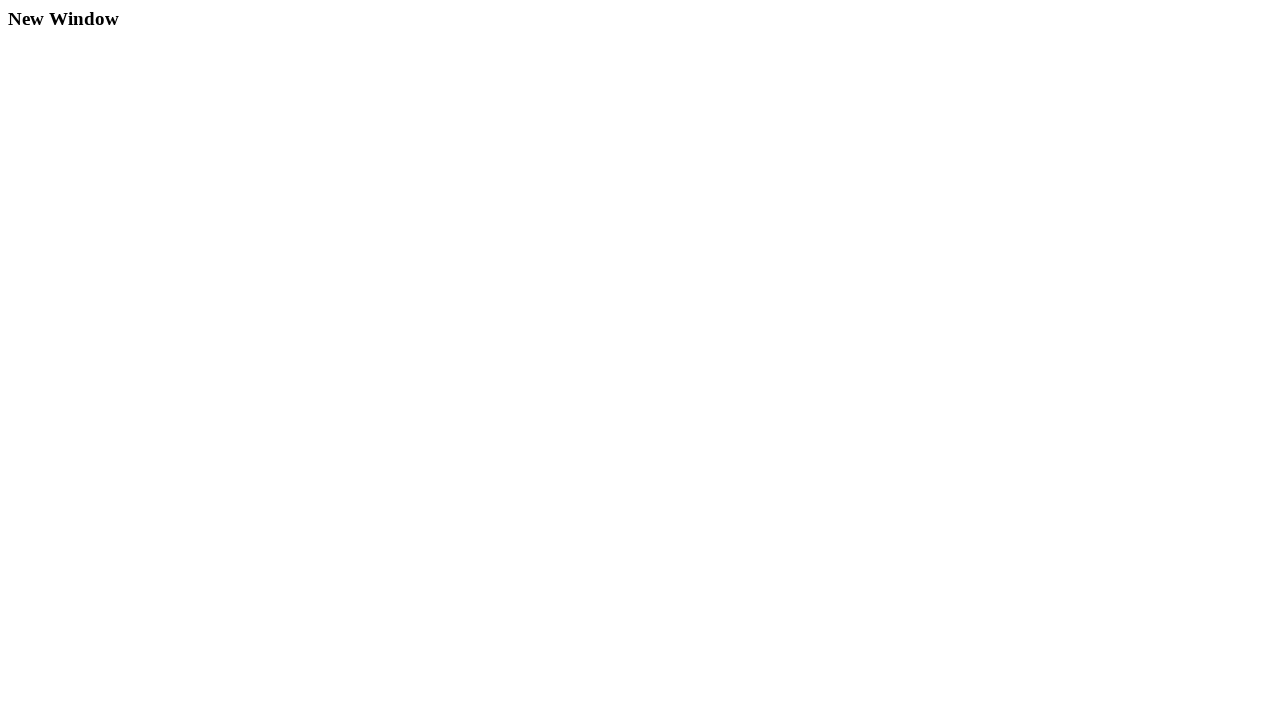

New page finished loading
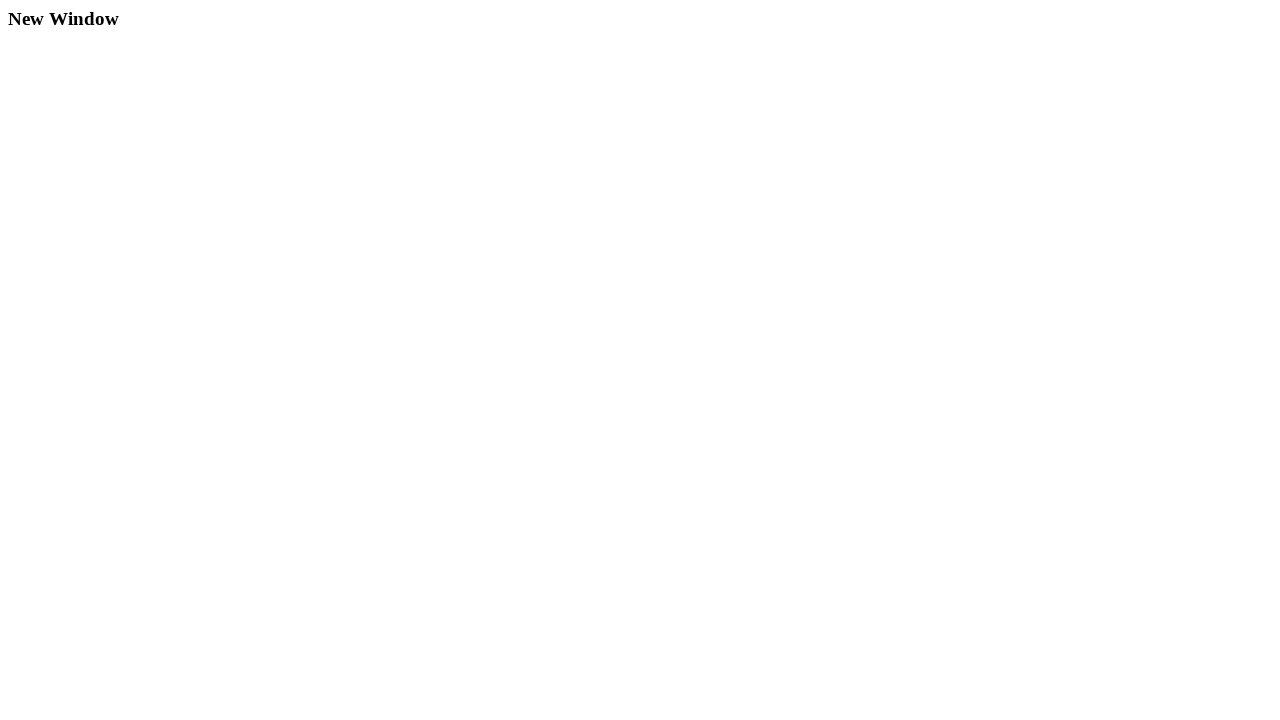

Verified new tab title is 'New Window'
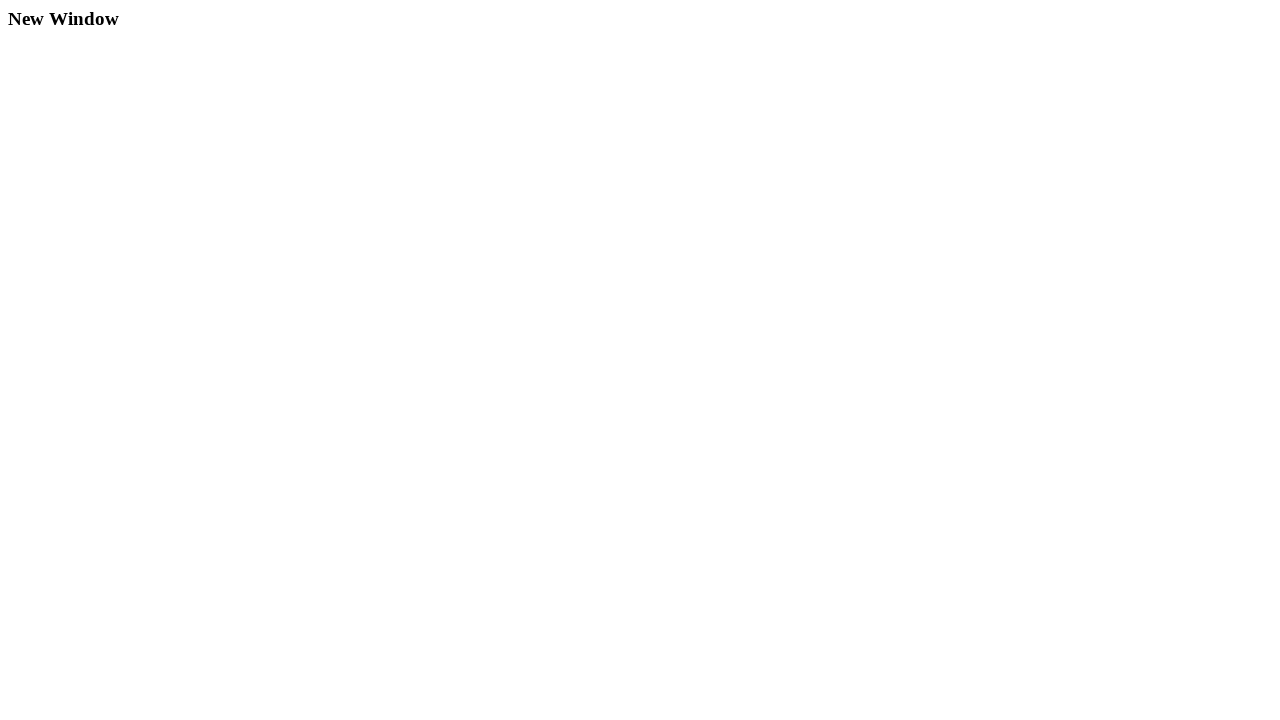

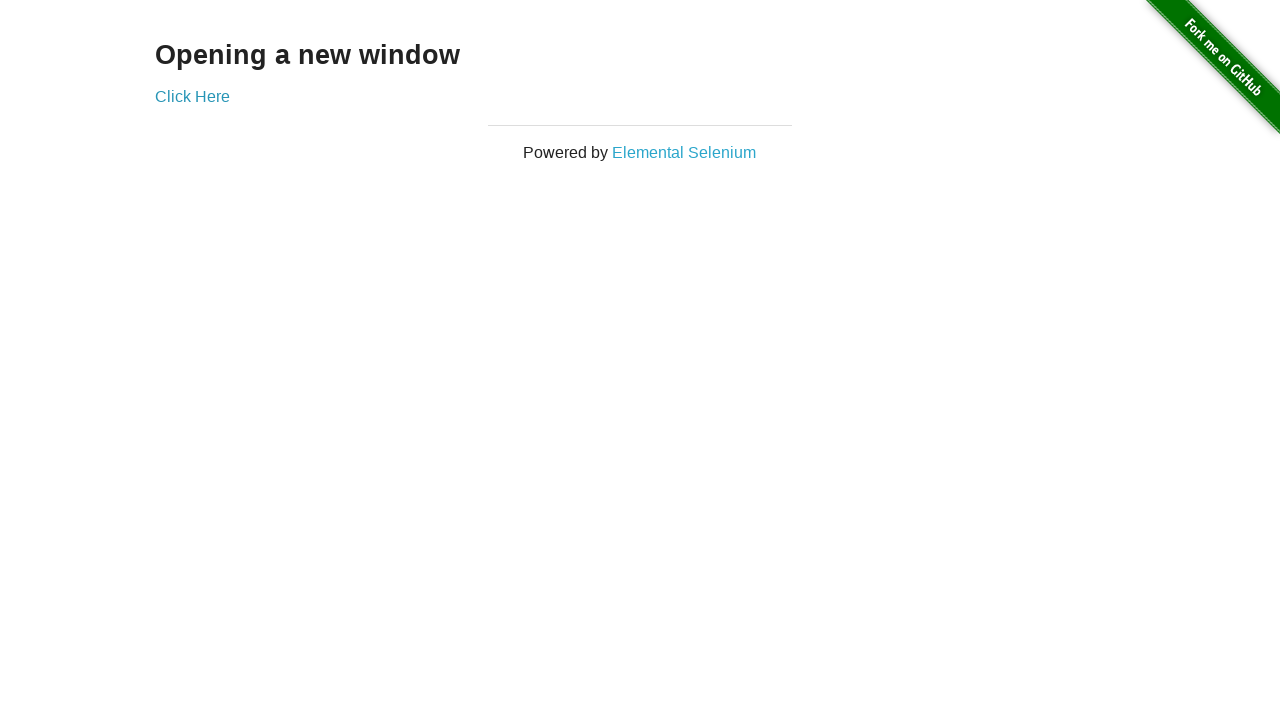